Tests context menu functionality by navigating to the context menu page, right-clicking on the hot spot element, and accepting the resulting alert.

Starting URL: http://the-internet.herokuapp.com/

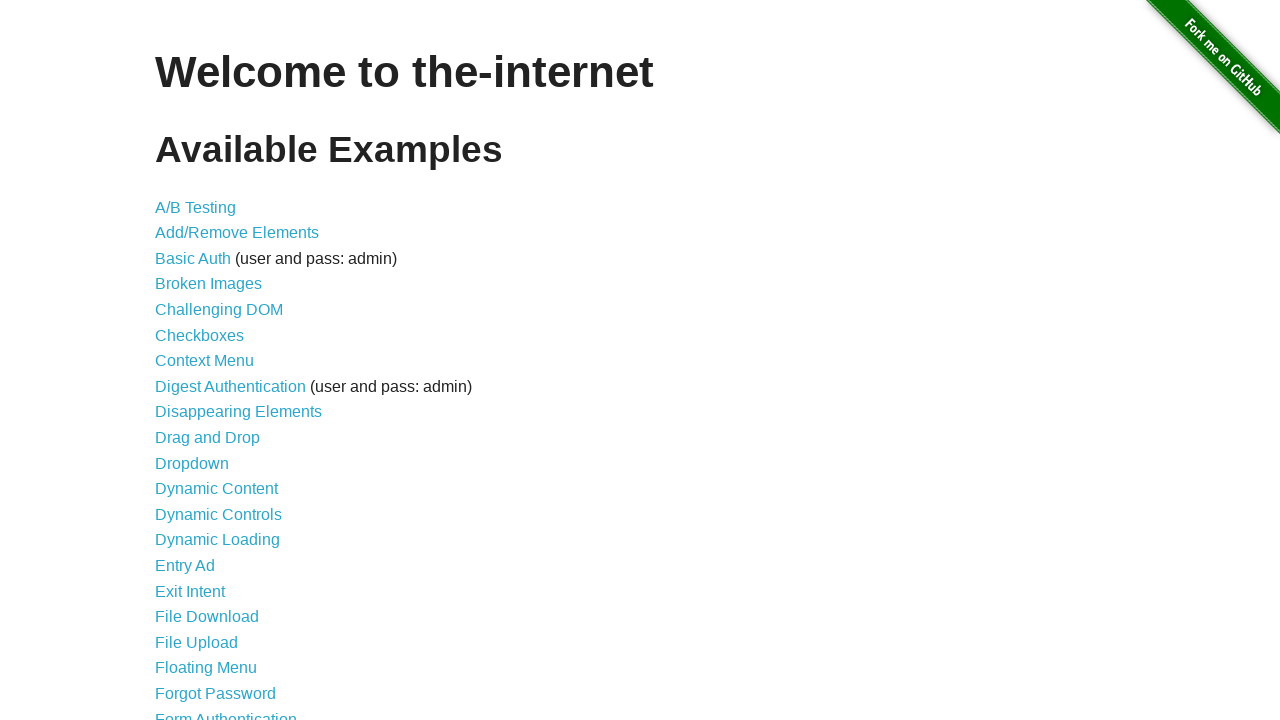

Clicked on Context Menu link at (204, 361) on a[href='/context_menu']
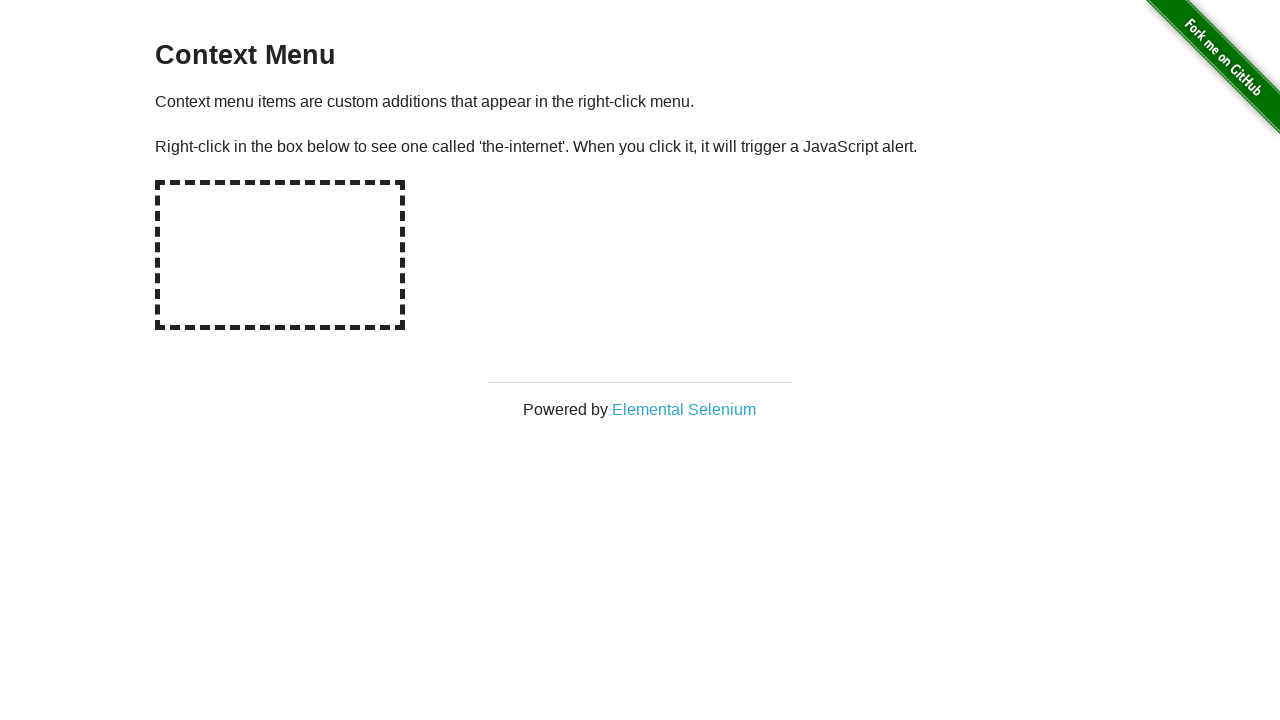

Hot spot element loaded and visible
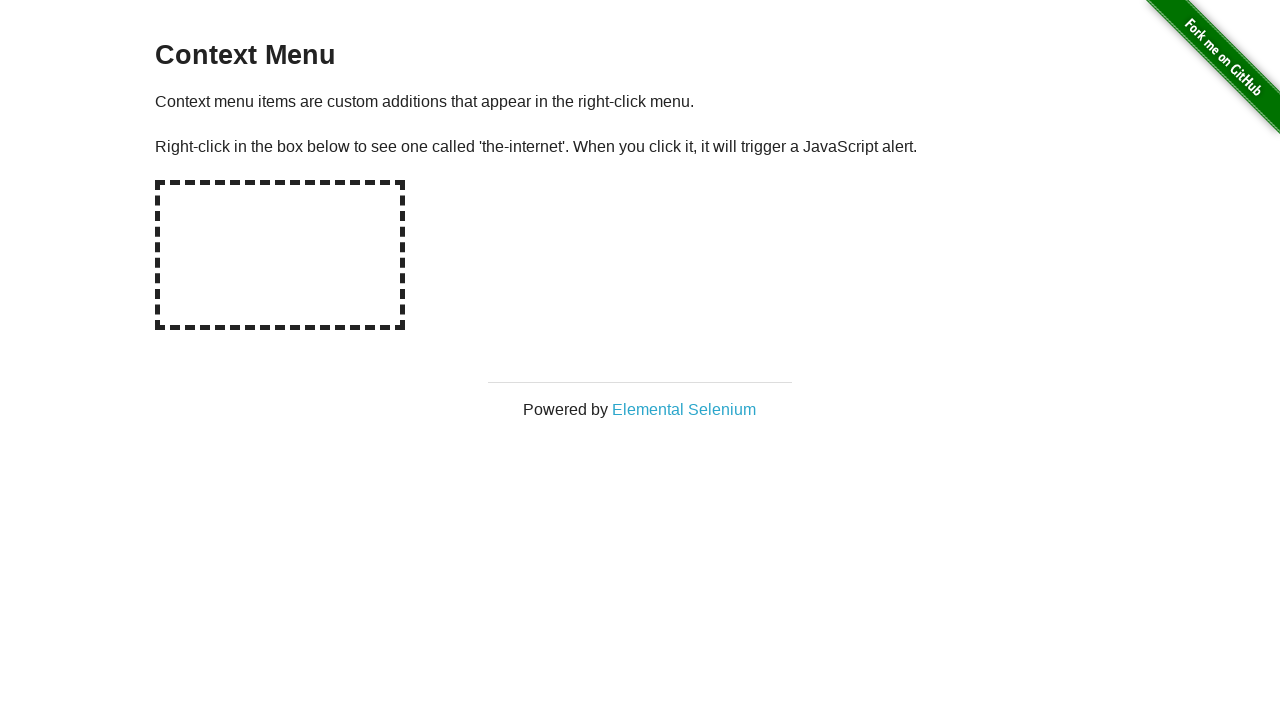

Dialog handler configured to accept alerts
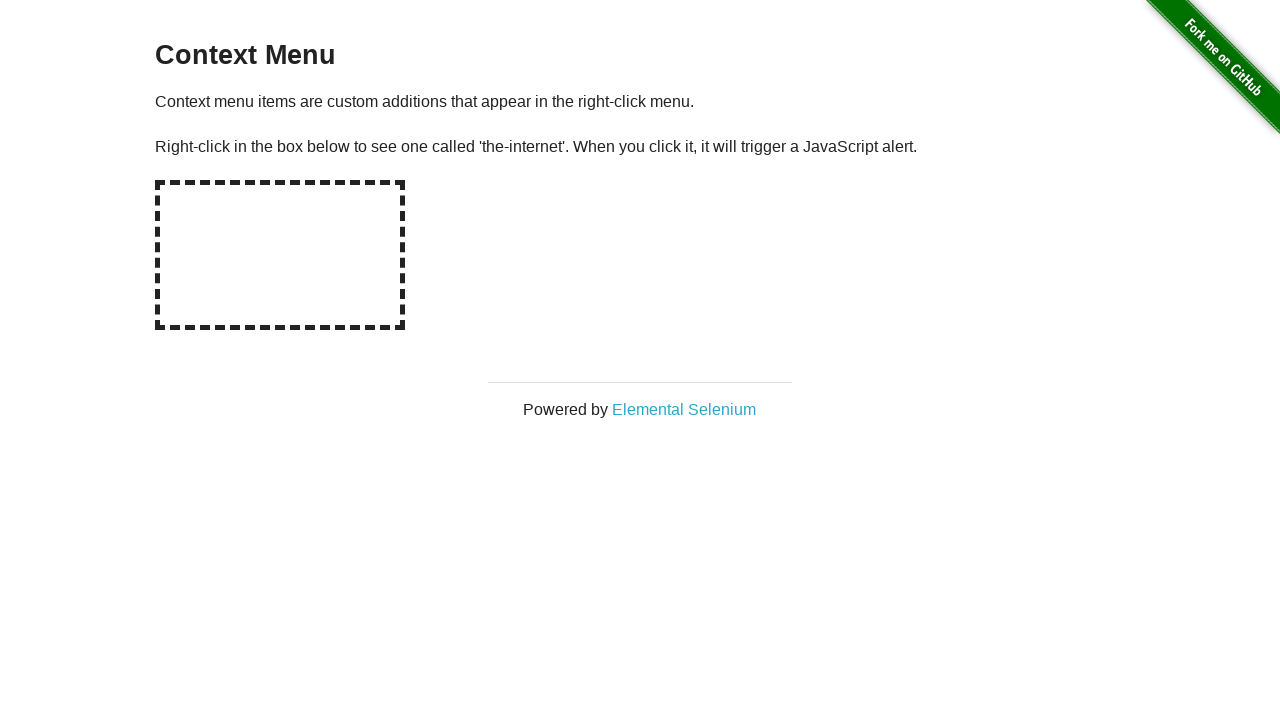

Right-clicked on hot spot element to trigger context menu at (280, 255) on #hot-spot
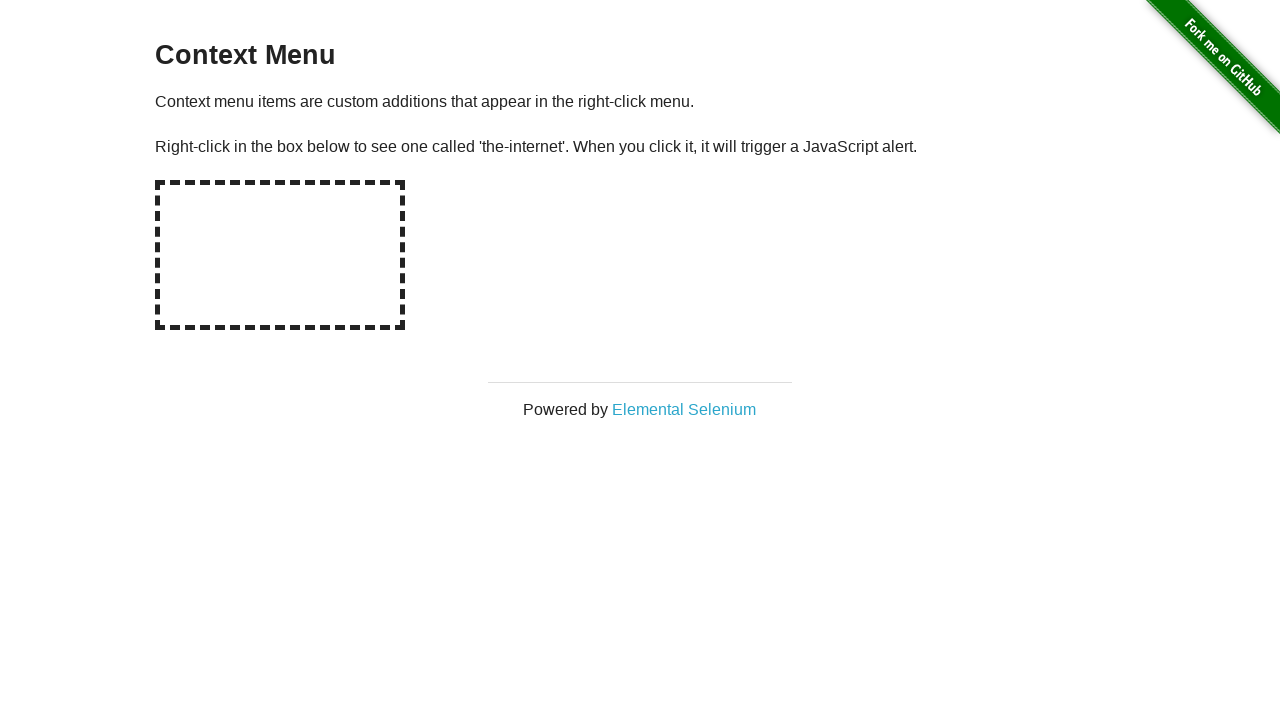

Waited for dialog to be processed and accepted
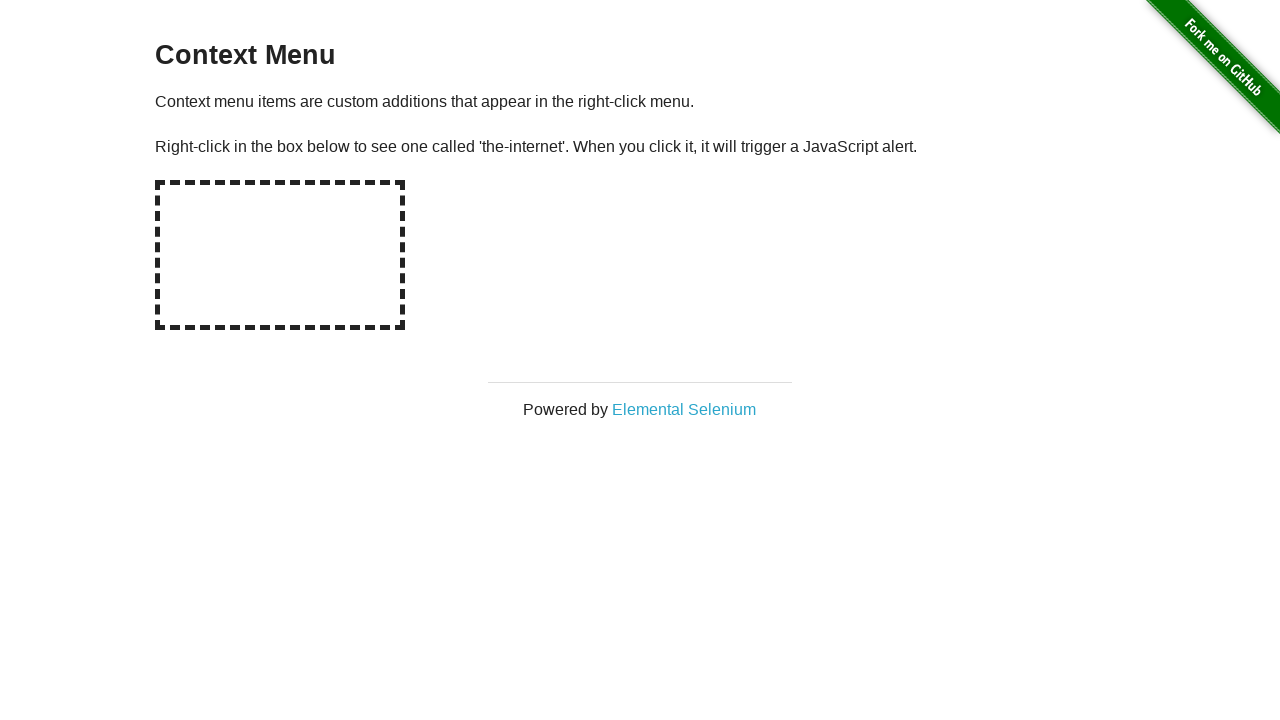

Navigated back to the-internet.herokuapp.com homepage
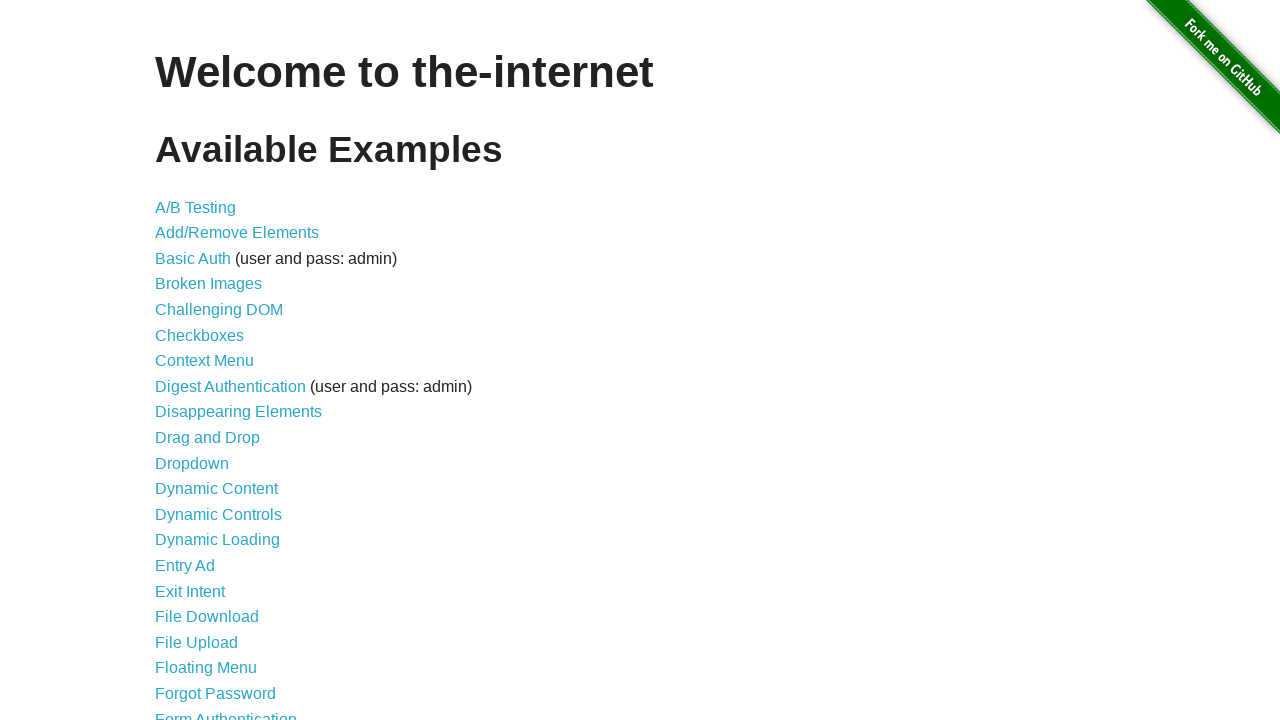

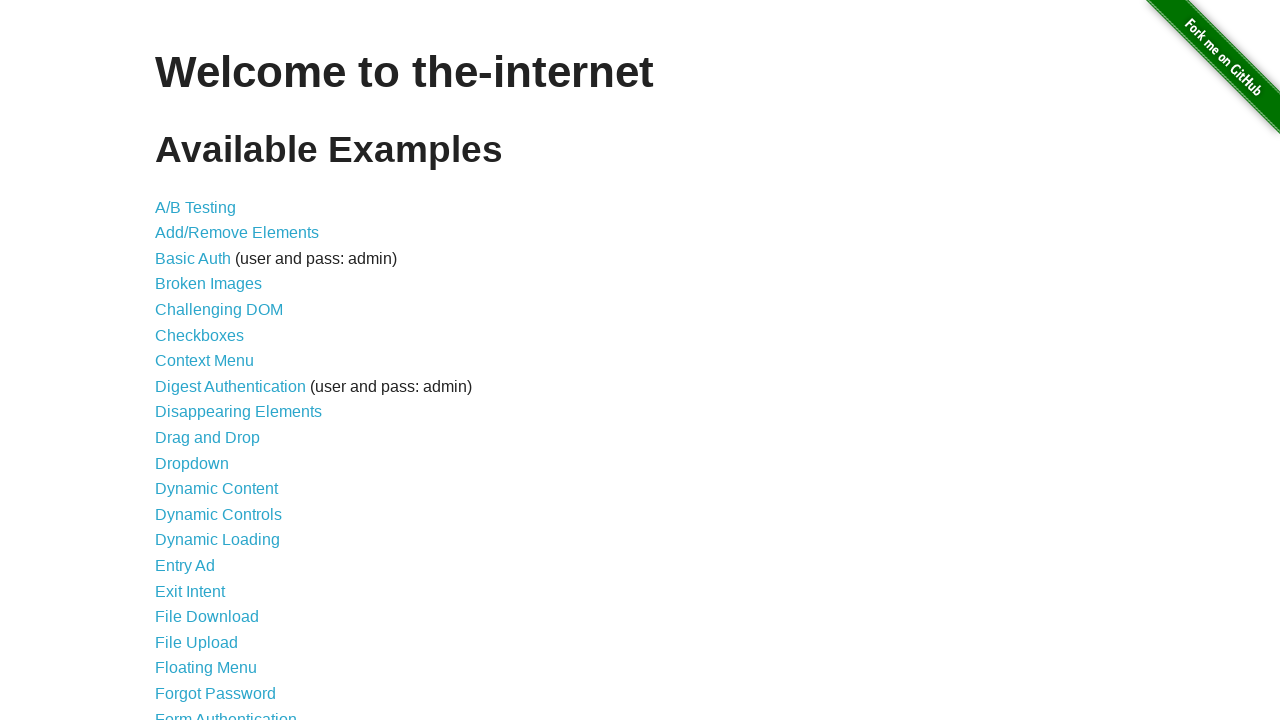